Tests the subscription feature on the homepage by scrolling to the footer, entering an email address, and submitting the subscription form

Starting URL: https://automationexercise.com/

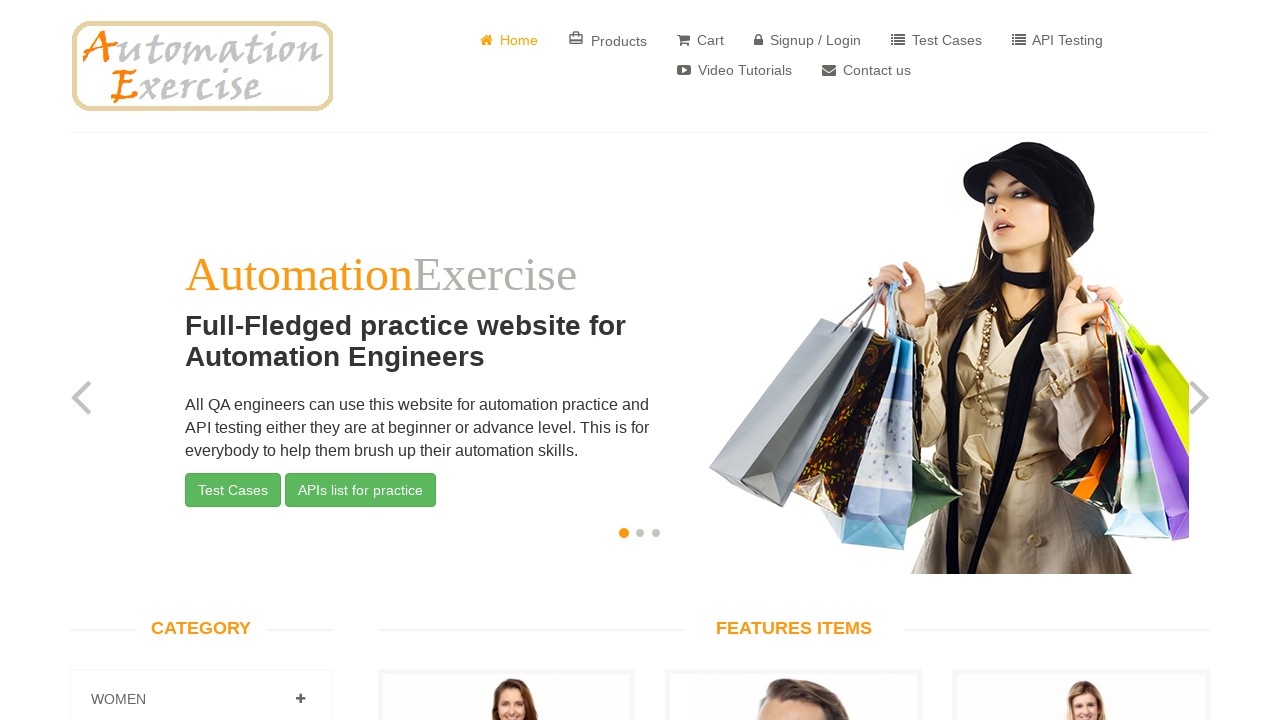

Verified home page title is 'Automation Exercise'
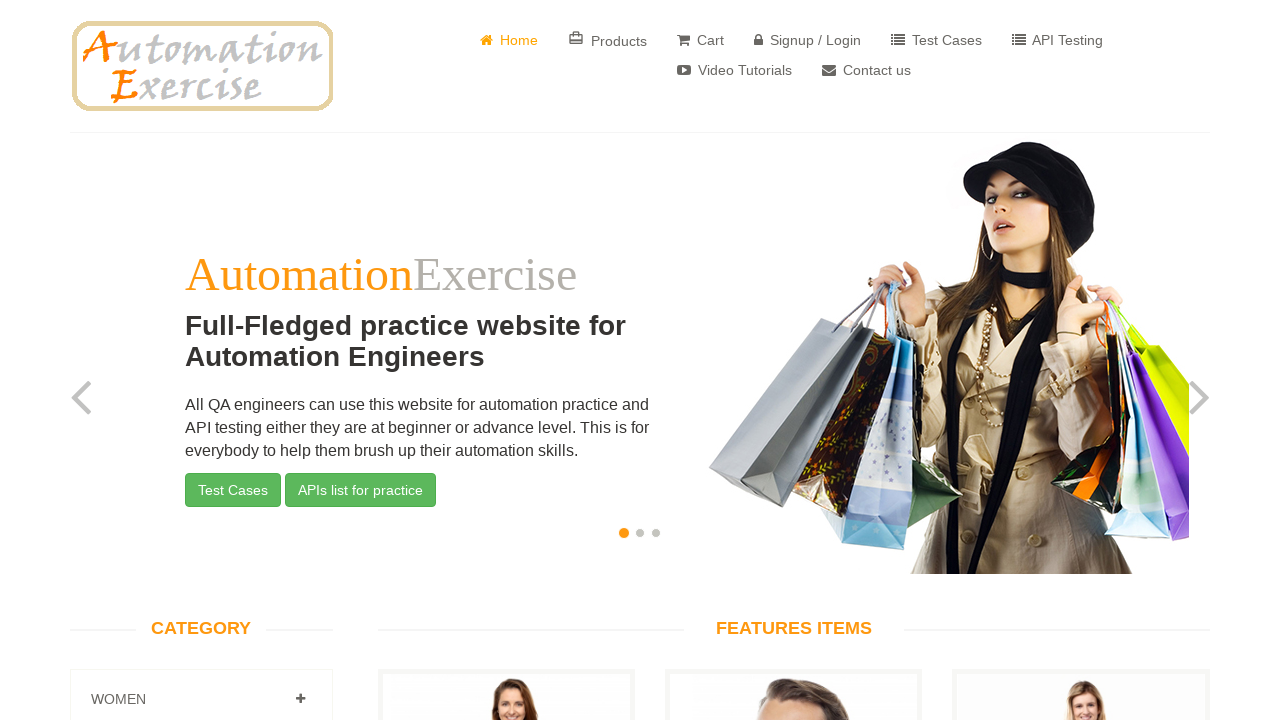

Scrolled to subscription section in footer
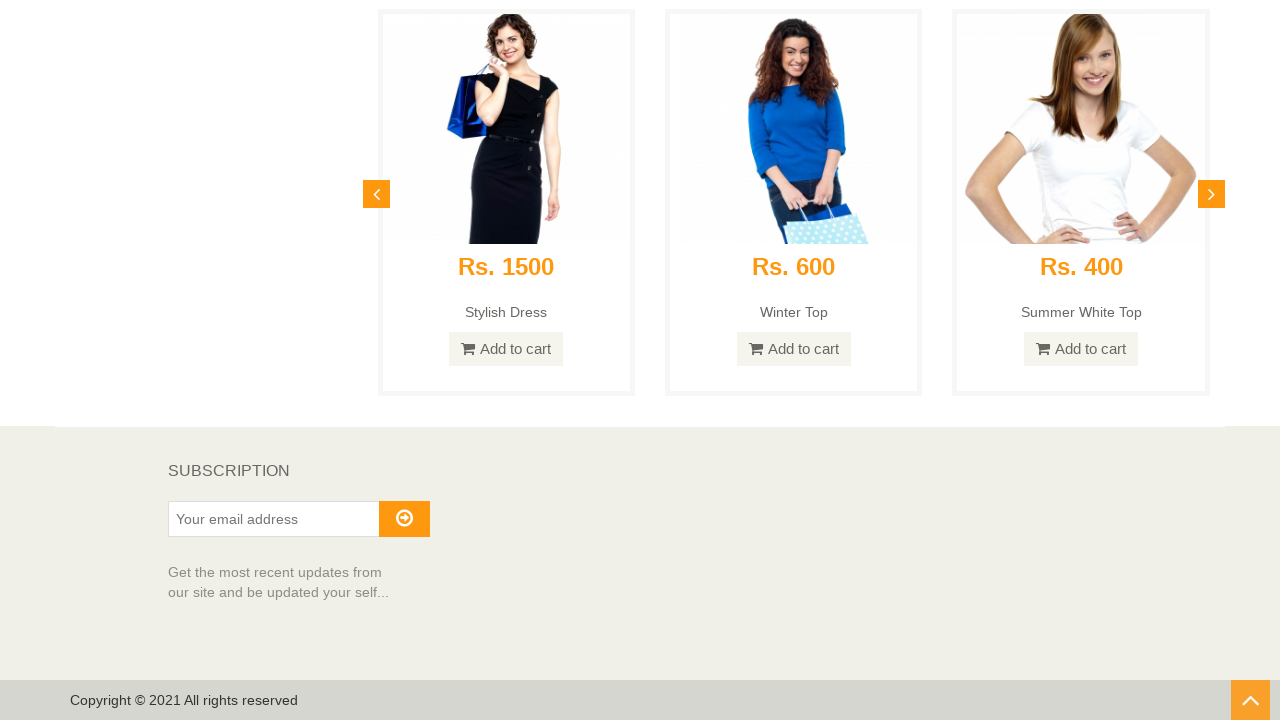

Entered email address 'testuser357@example.com' in subscription field on #susbscribe_email
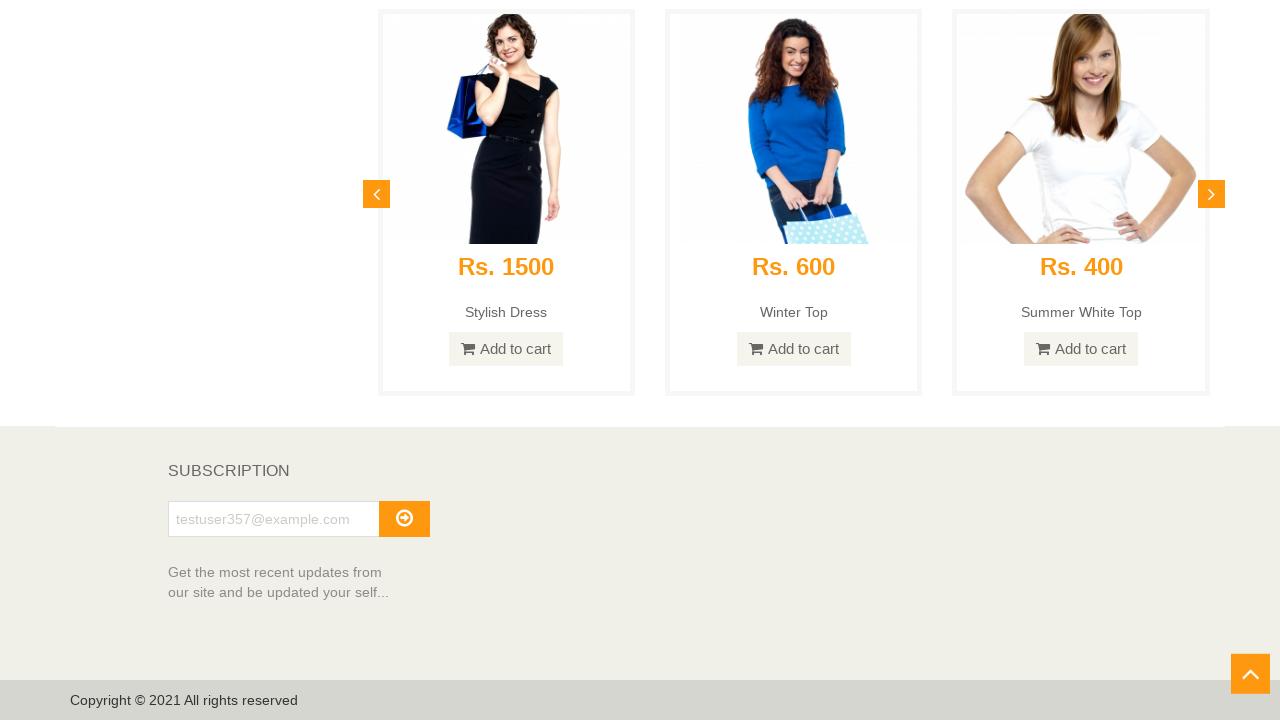

Clicked subscribe button to submit subscription form at (404, 519) on #subscribe
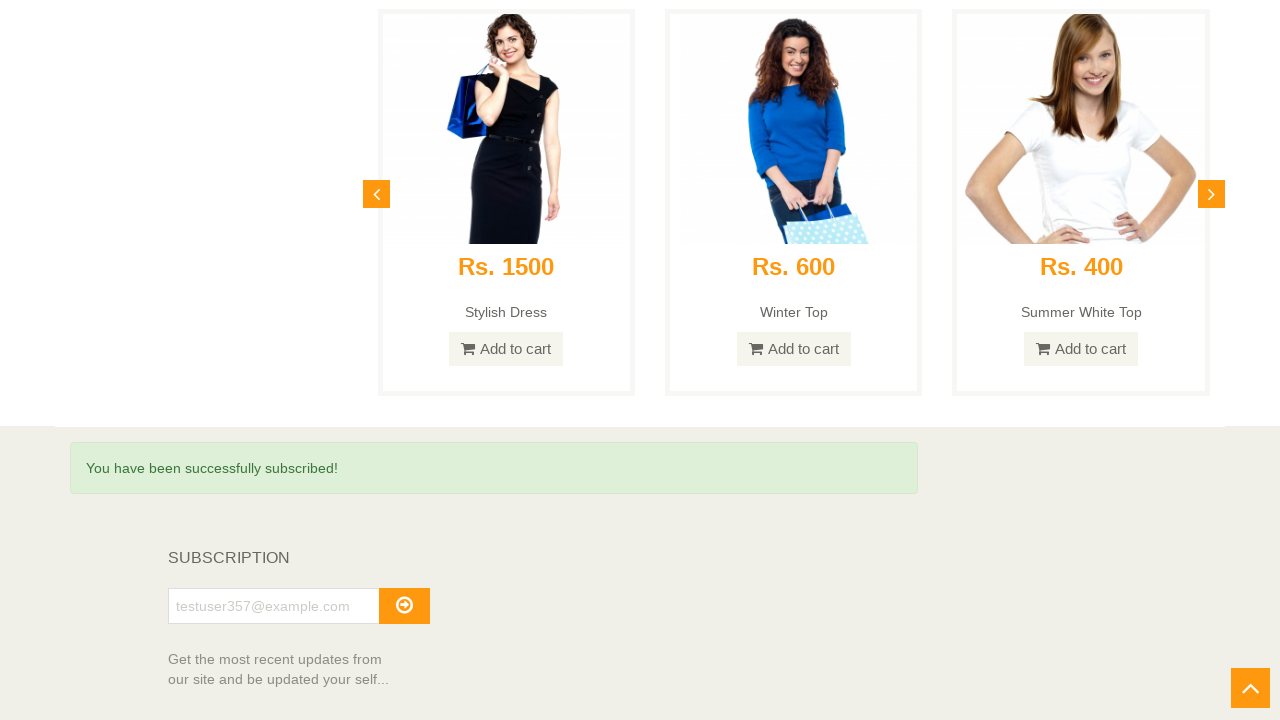

Waited 500ms for success message to appear
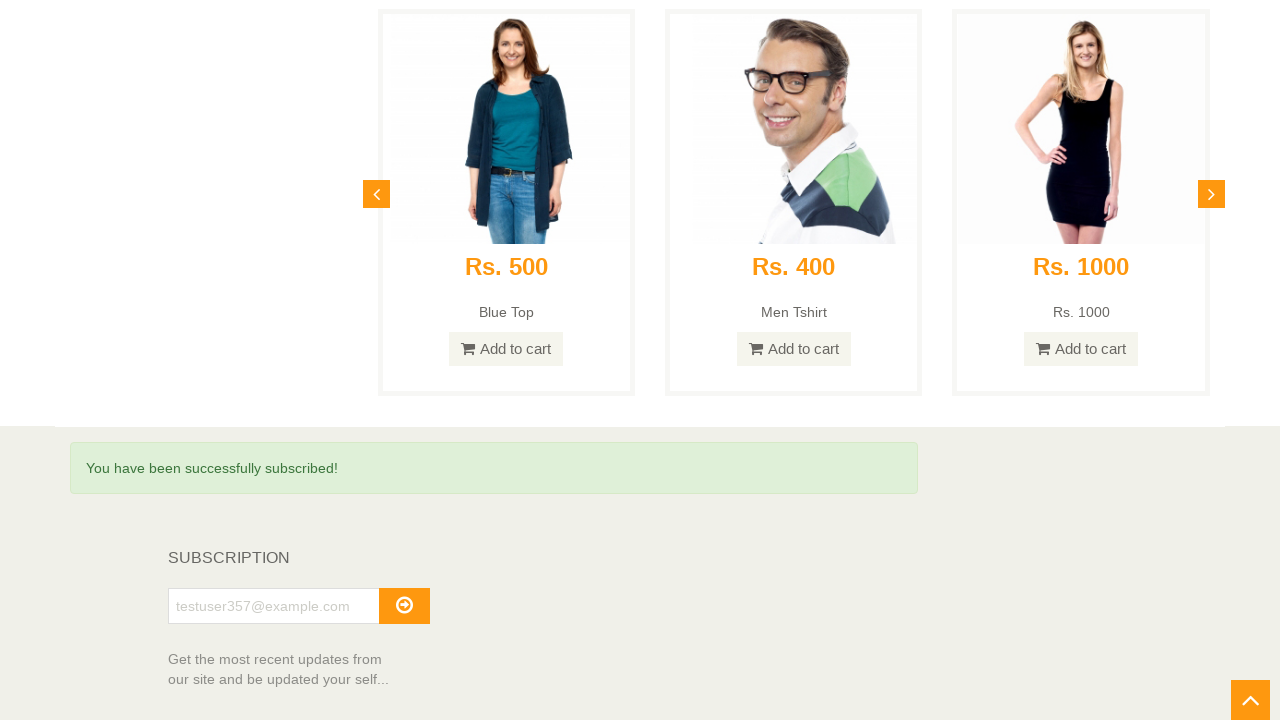

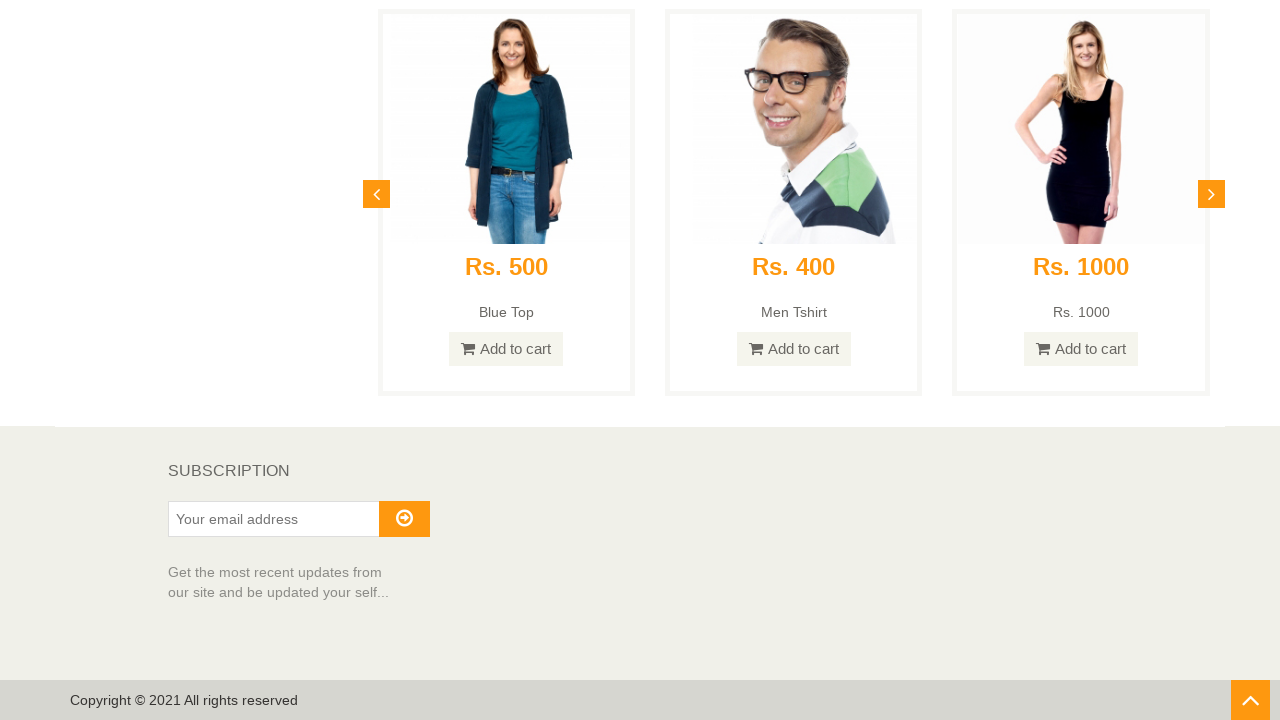